Tests the search functionality by entering a search term and verifying the search results page displays correctly

Starting URL: http://intershop5.skillbox.ru

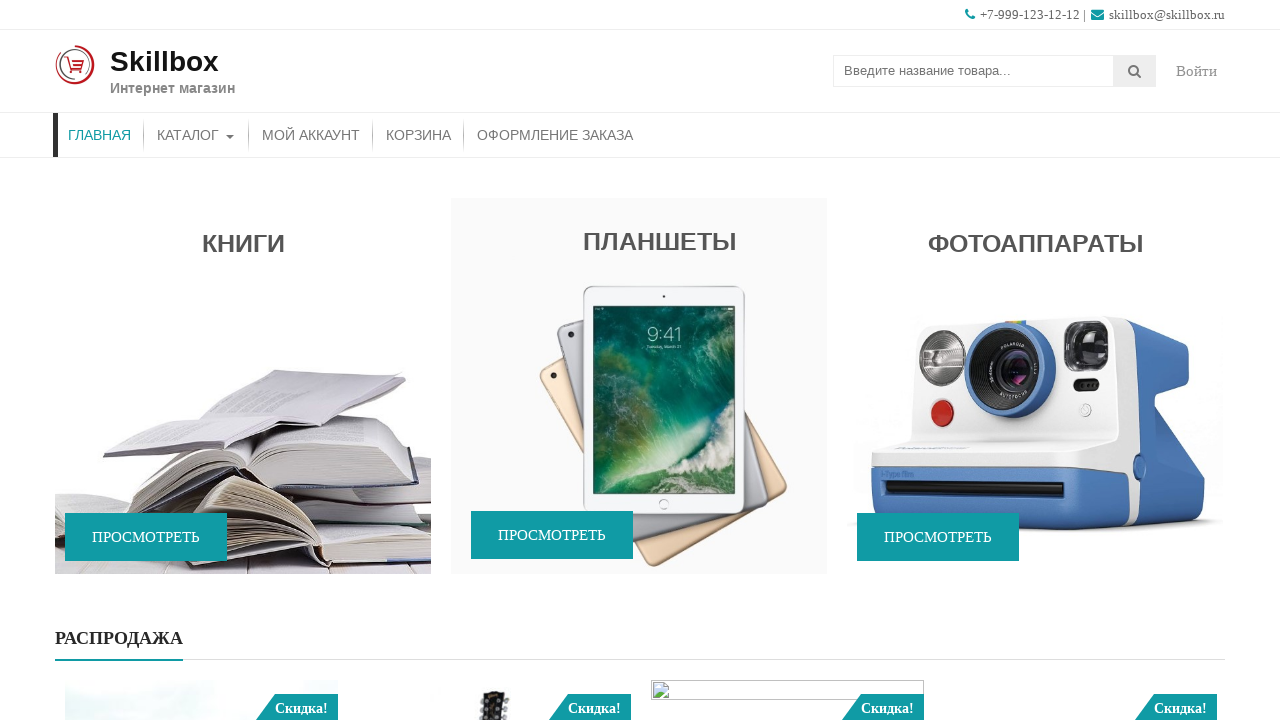

Filled search field with 'watch' on (//input[@name='s'])[1]
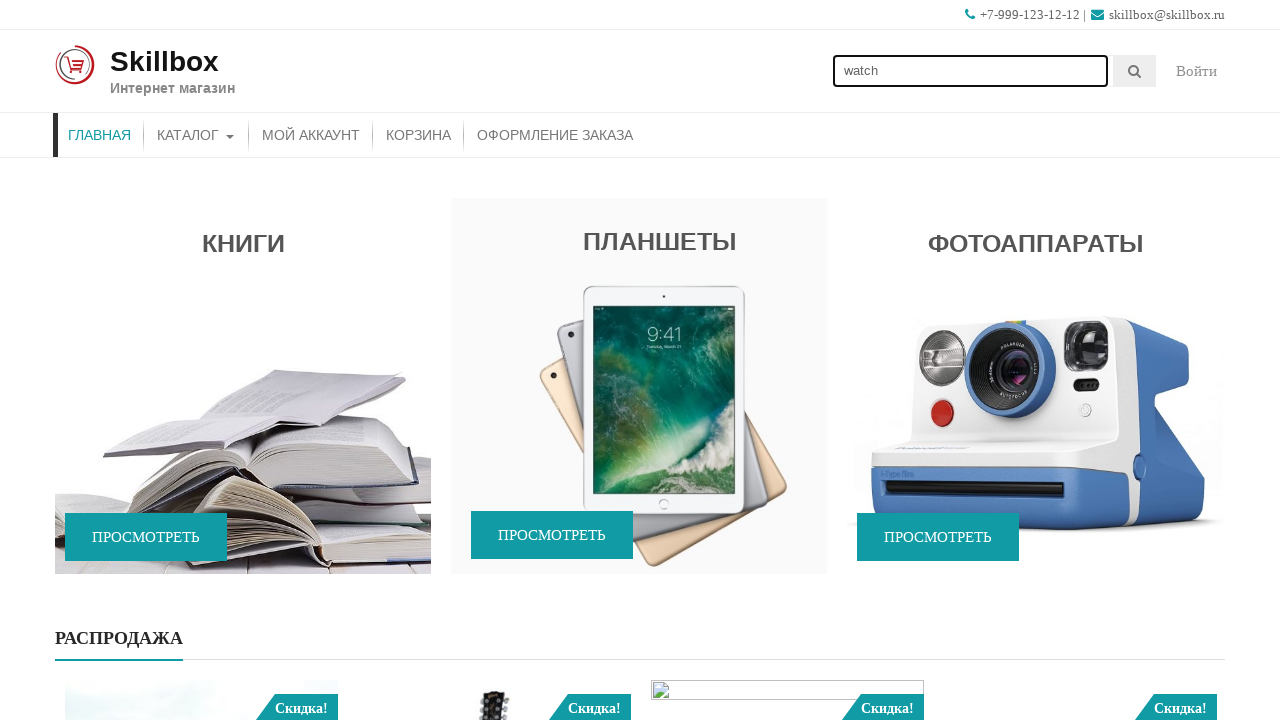

Clicked search submit button at (1135, 71) on .searchsubmit
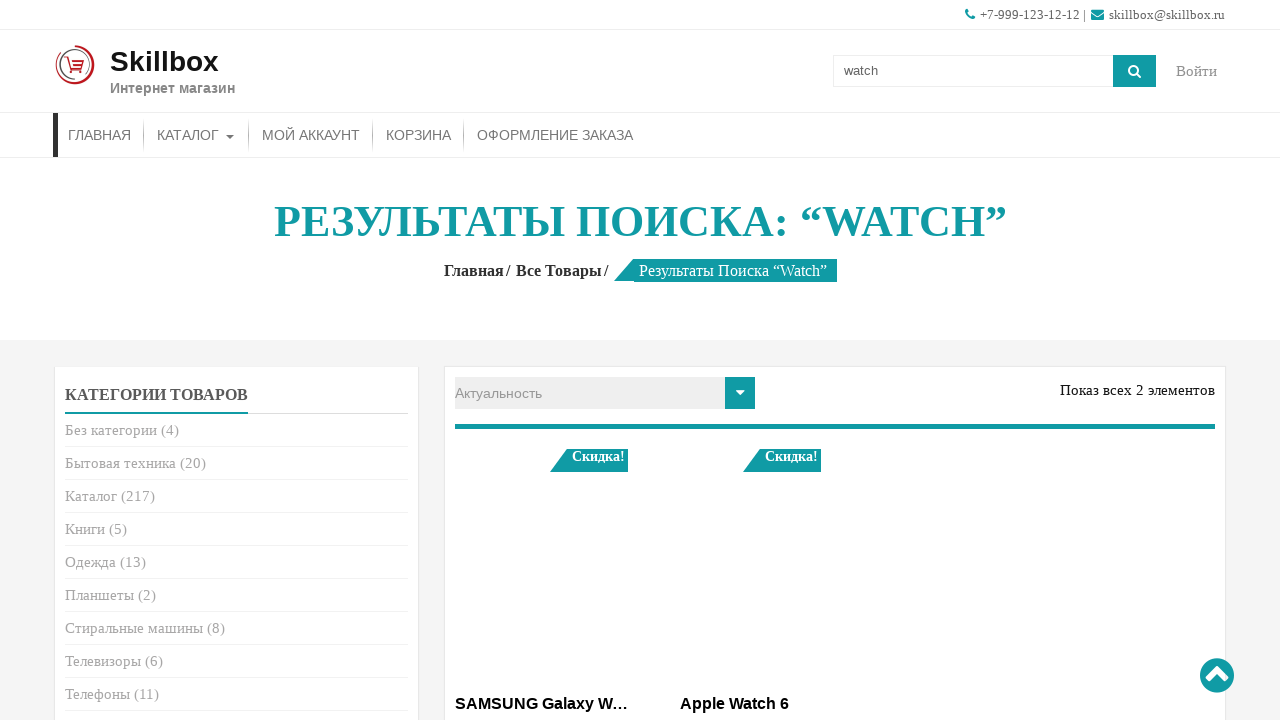

Search results page loaded and entry title visible
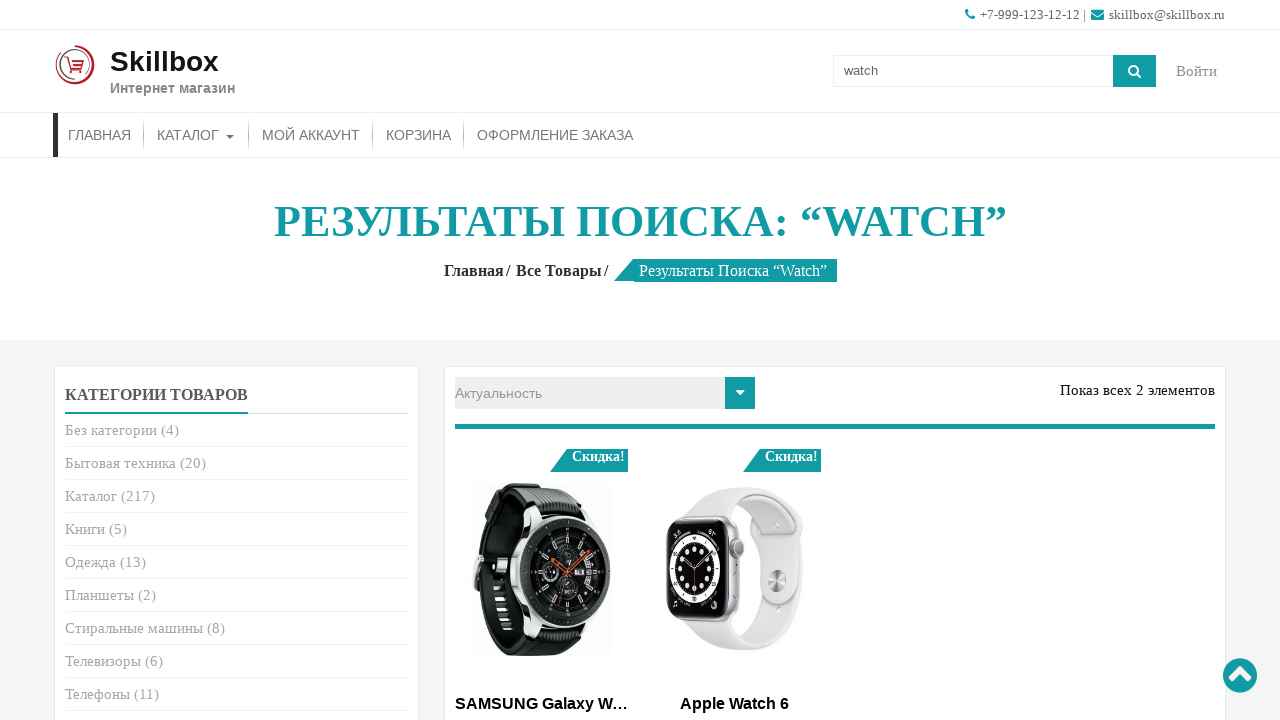

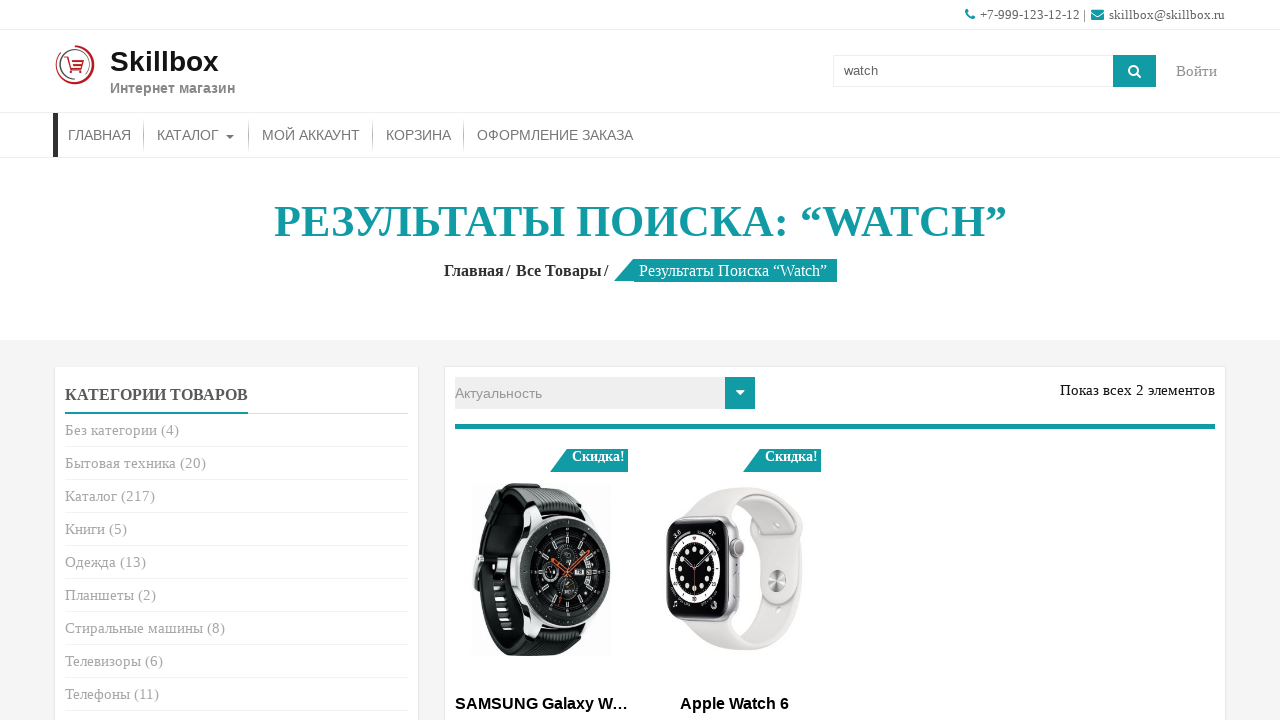